Interacts with tab navigation by clicking the Settings tab and verifying it becomes selected

Starting URL: https://osstep.github.io/locator_getbyrole

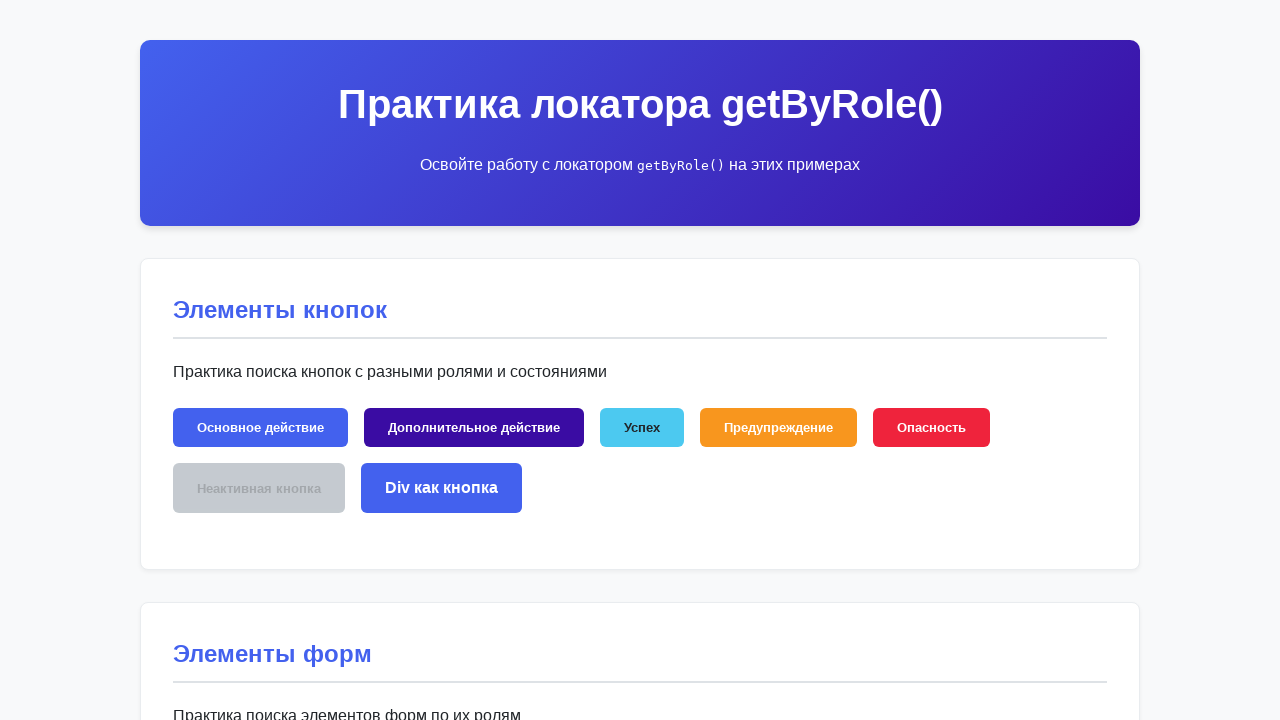

Located Settings tab by role
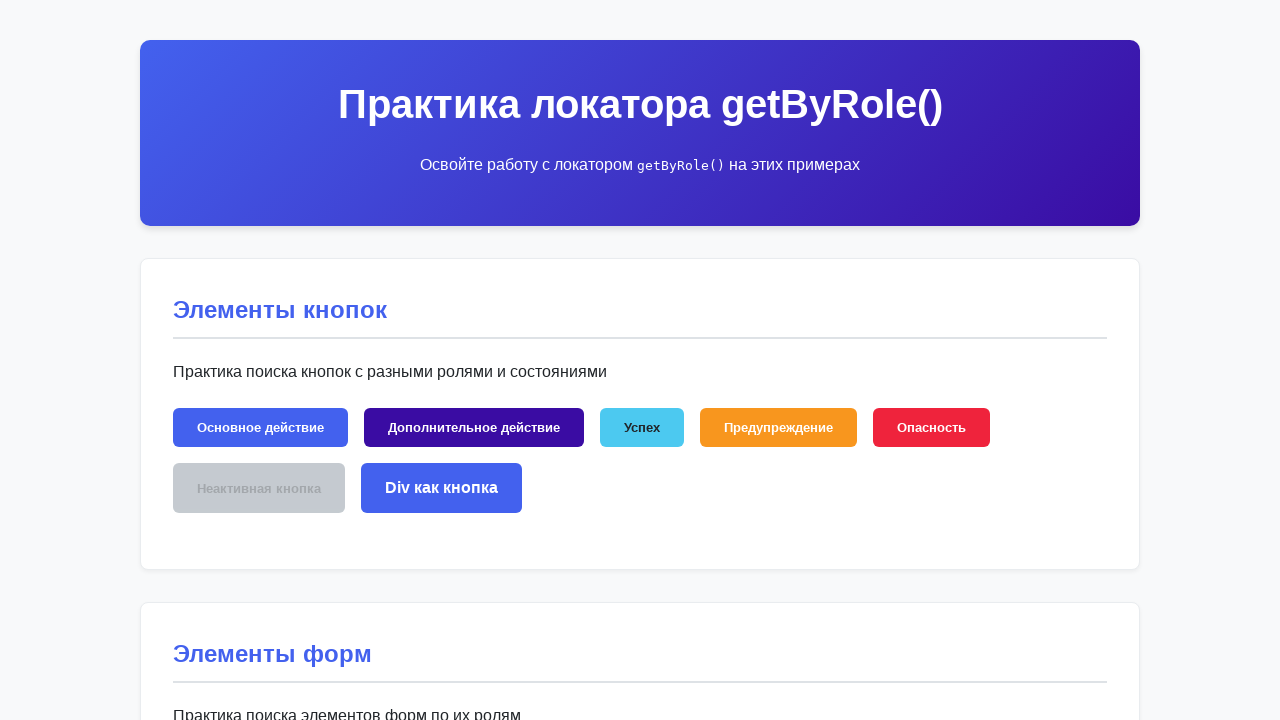

Clicked on Settings tab to switch tabs at (339, 361) on internal:role=tab[name="Настройки"i]
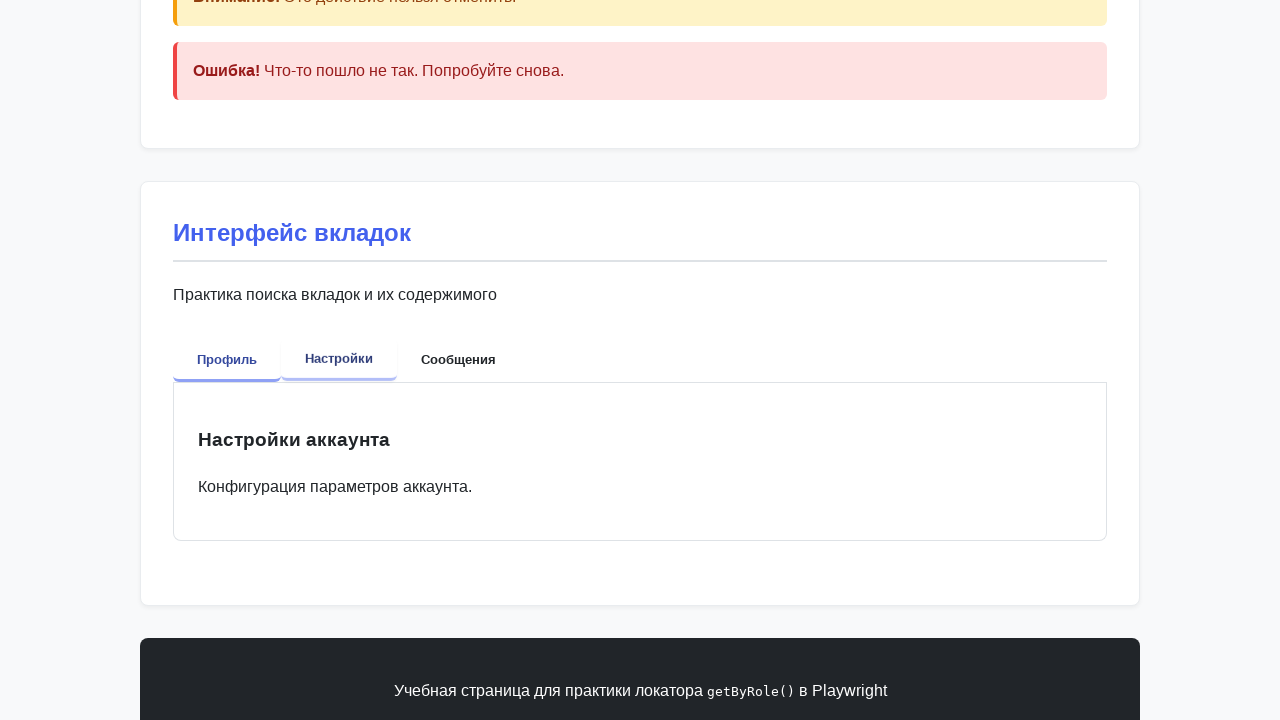

Located settings panel content by text
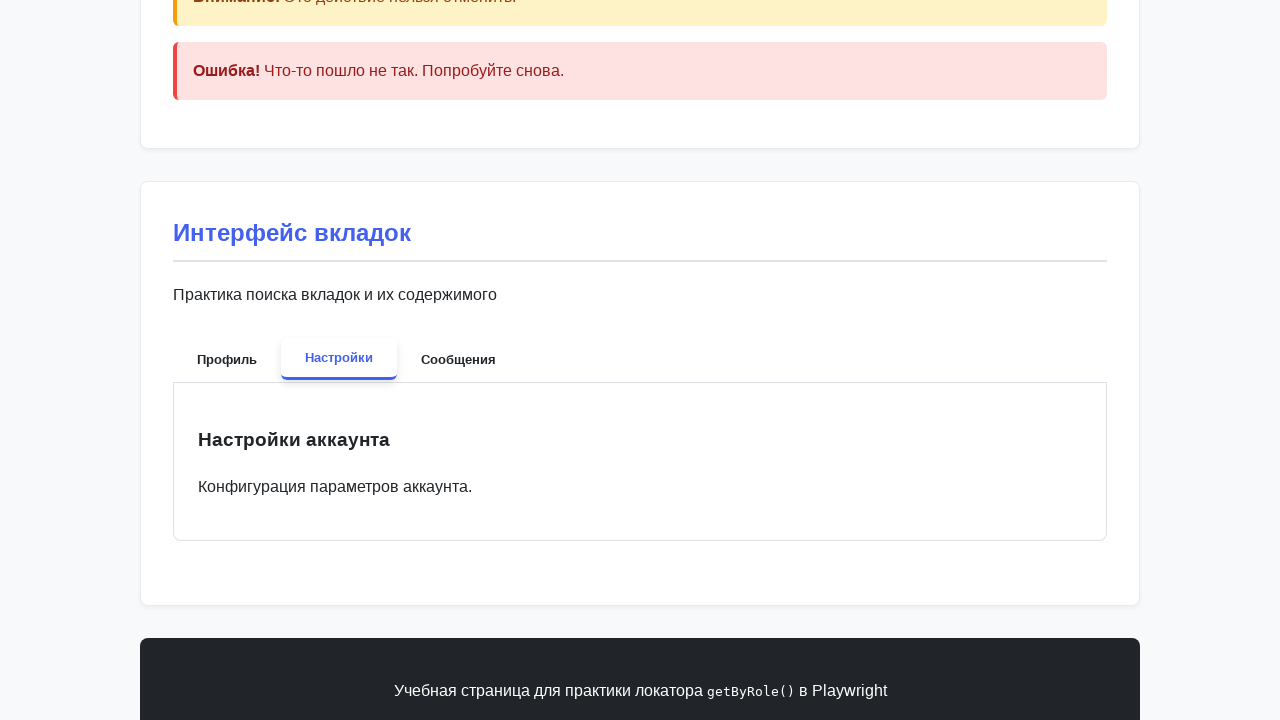

Clicked on settings panel content to verify tab selection at (640, 462) on internal:text="\u041d\u0430\u0441\u0442\u0440\u043e\u0439\u043a\u0438 \u0430\u04
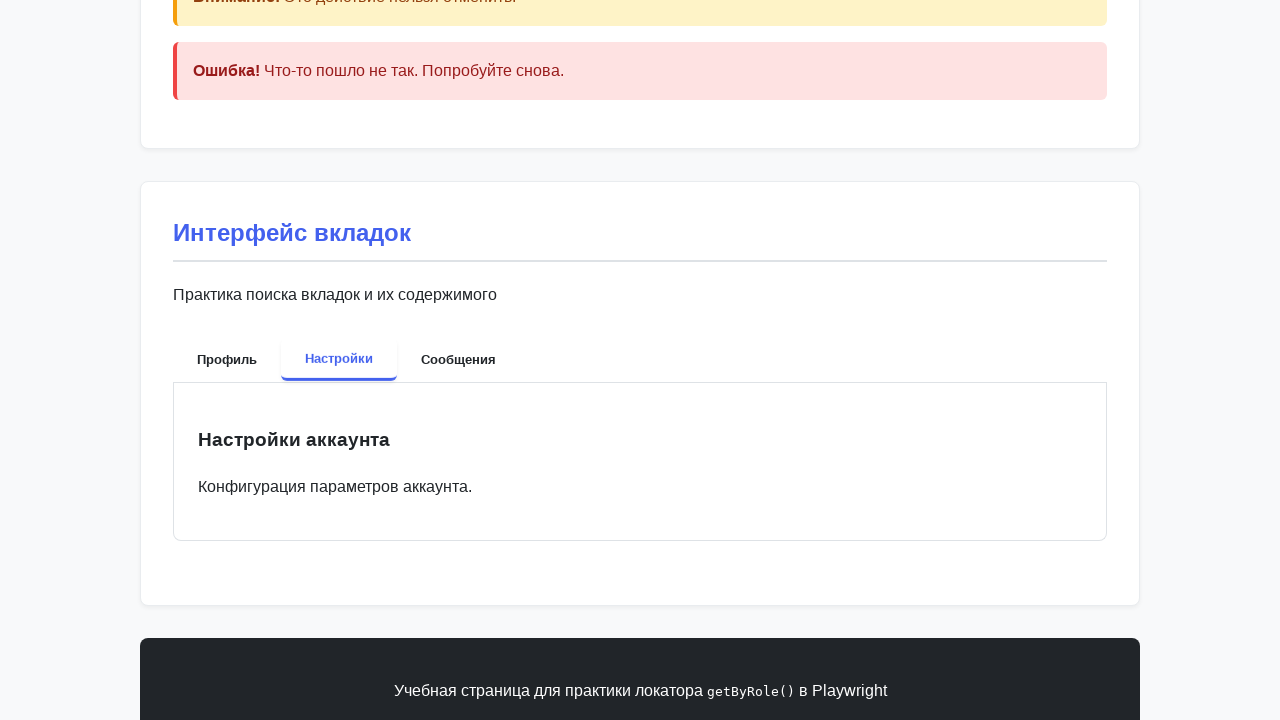

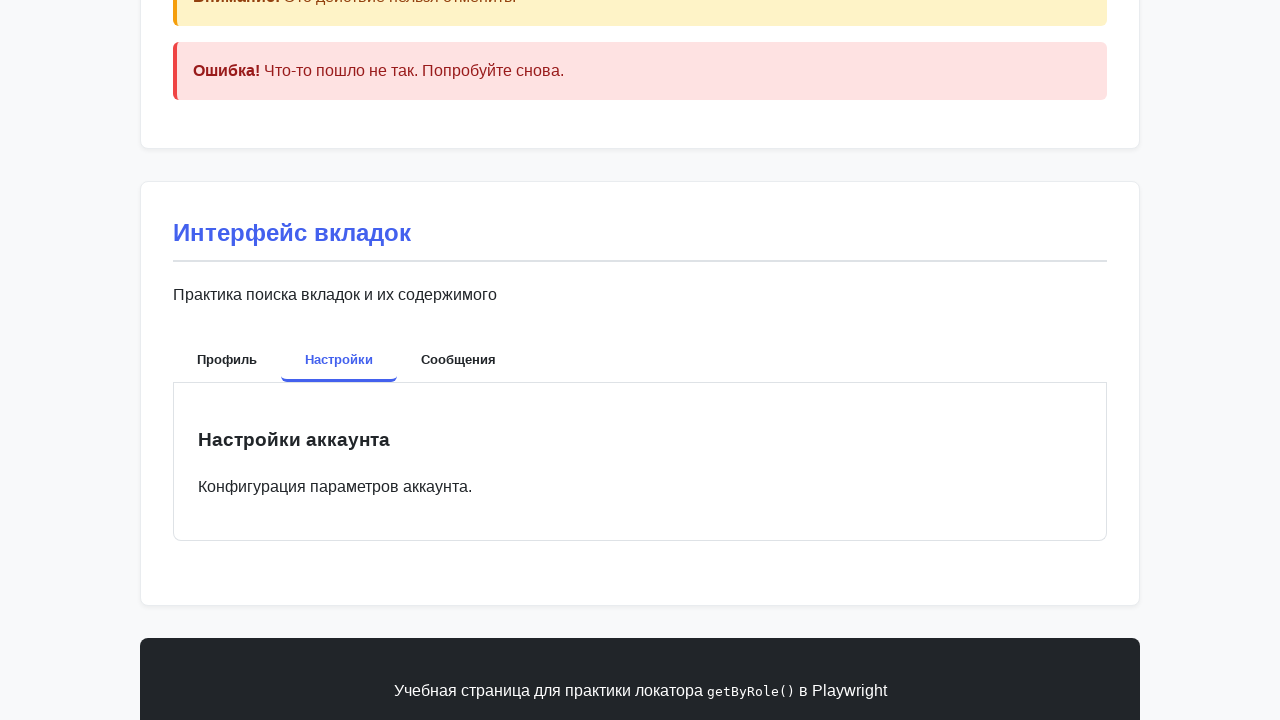